Tests iframe interaction by switching to a named iframe and entering text into an input field within that iframe

Starting URL: http://demo.automationtesting.in/Frames.html

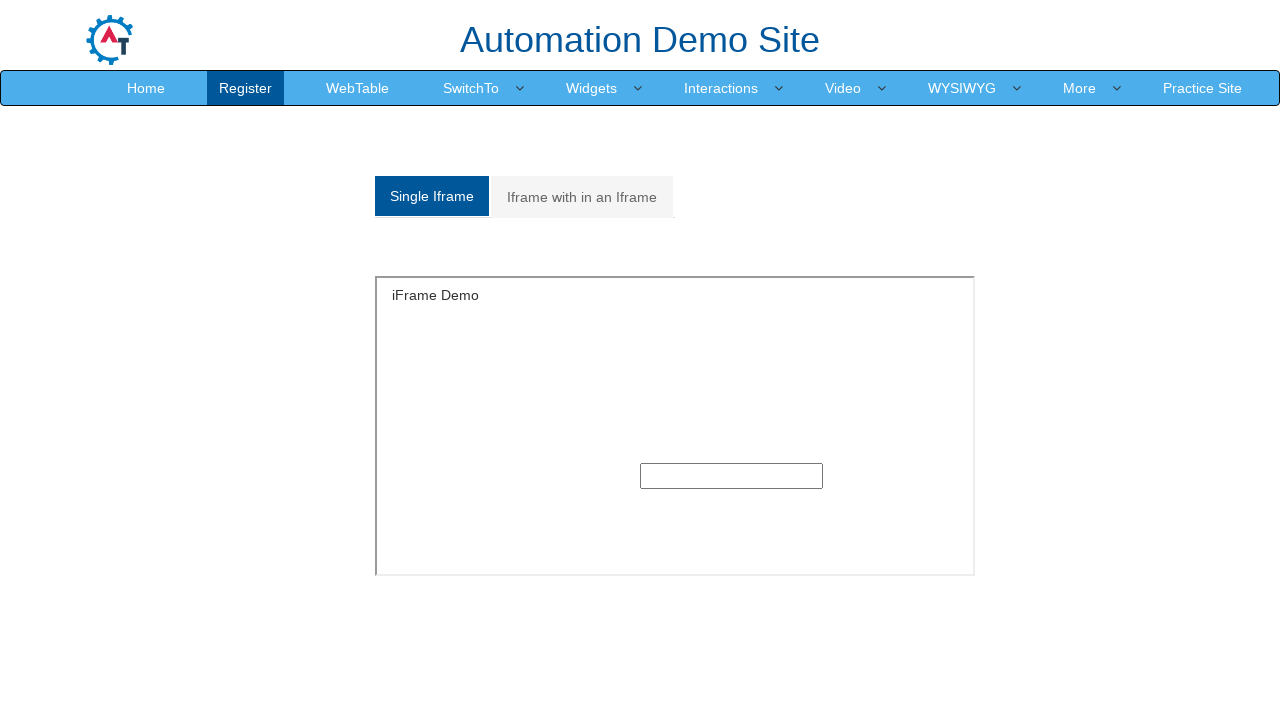

Located and switched to iframe named 'SingleFrame'
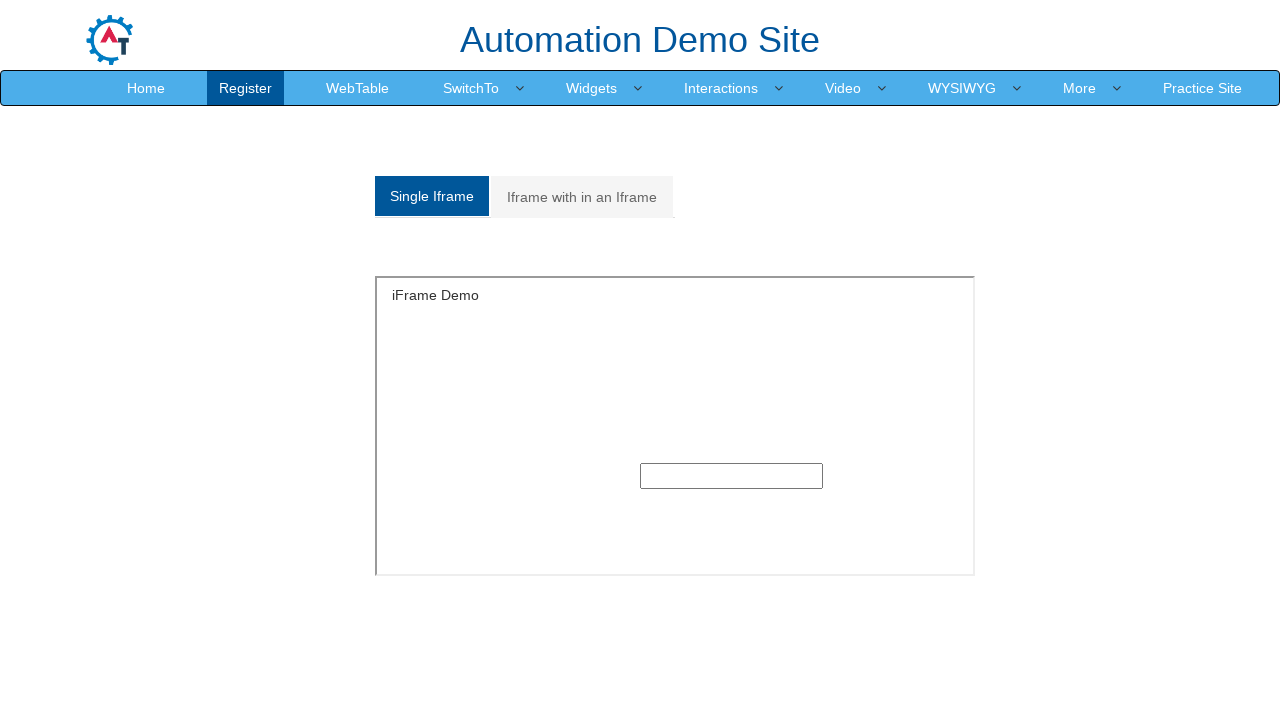

Entered text 'automation_test_123' into input field within iframe on iframe[name='SingleFrame'] >> internal:control=enter-frame >> xpath=//div[@class
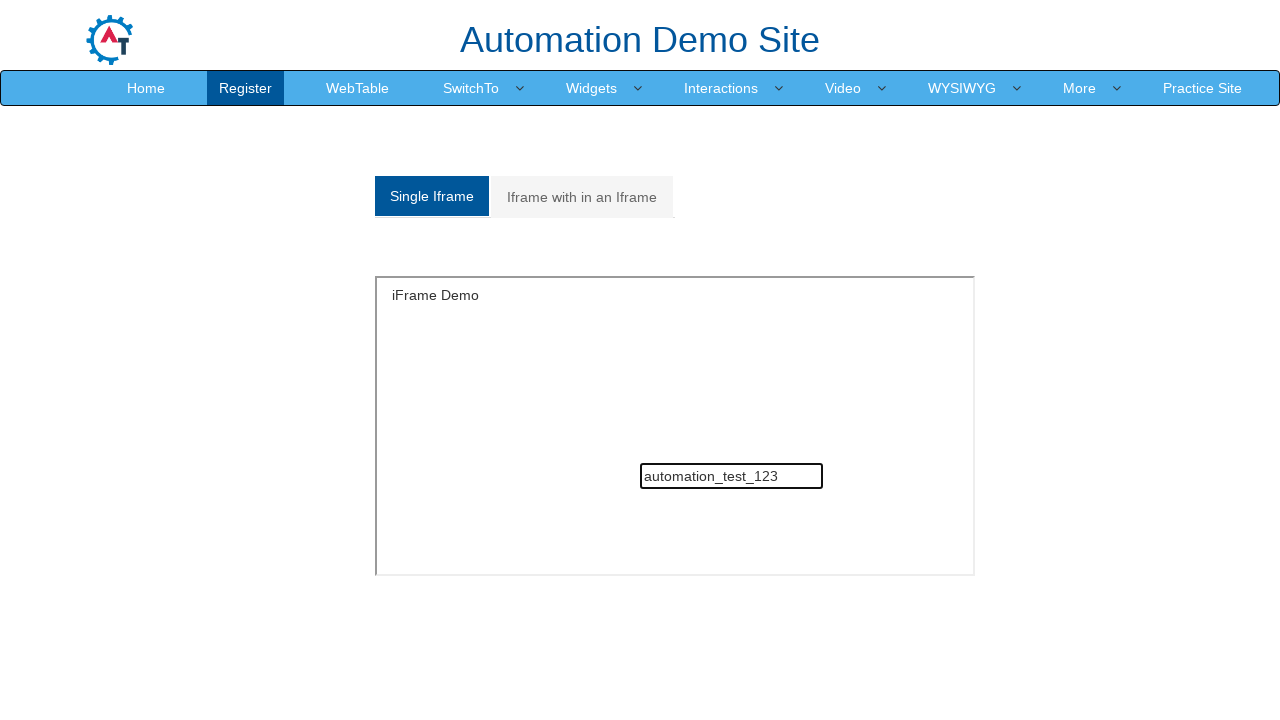

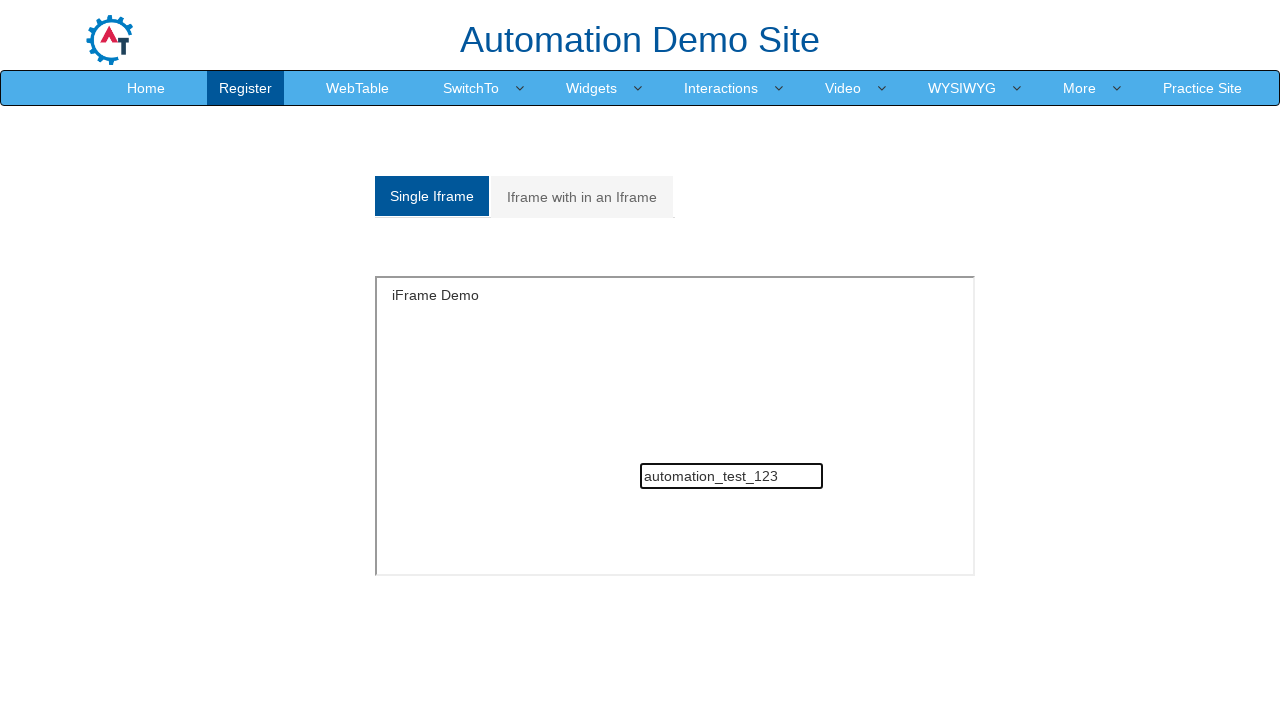